Tests unchecking the second checkbox and verifying it becomes unchecked

Starting URL: https://the-internet.herokuapp.com/

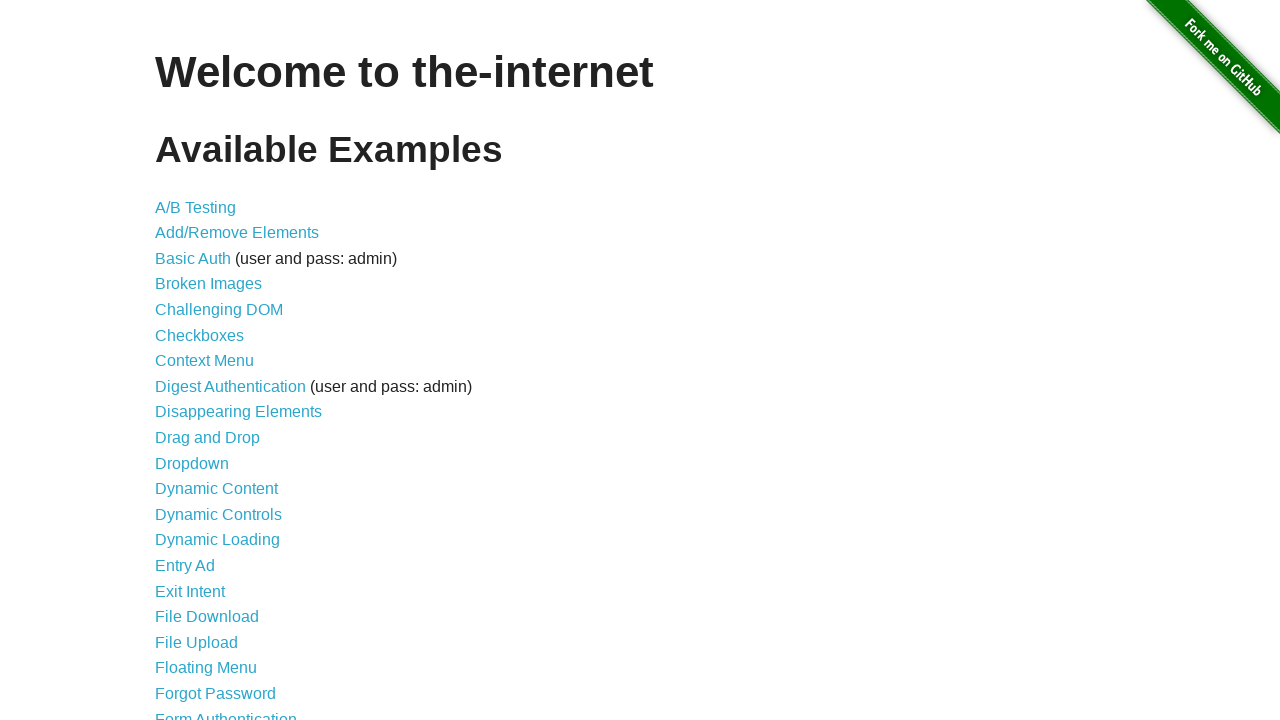

Clicked on Checkboxes link to navigate to the checkboxes page at (200, 335) on internal:role=link[name="Checkboxes"i]
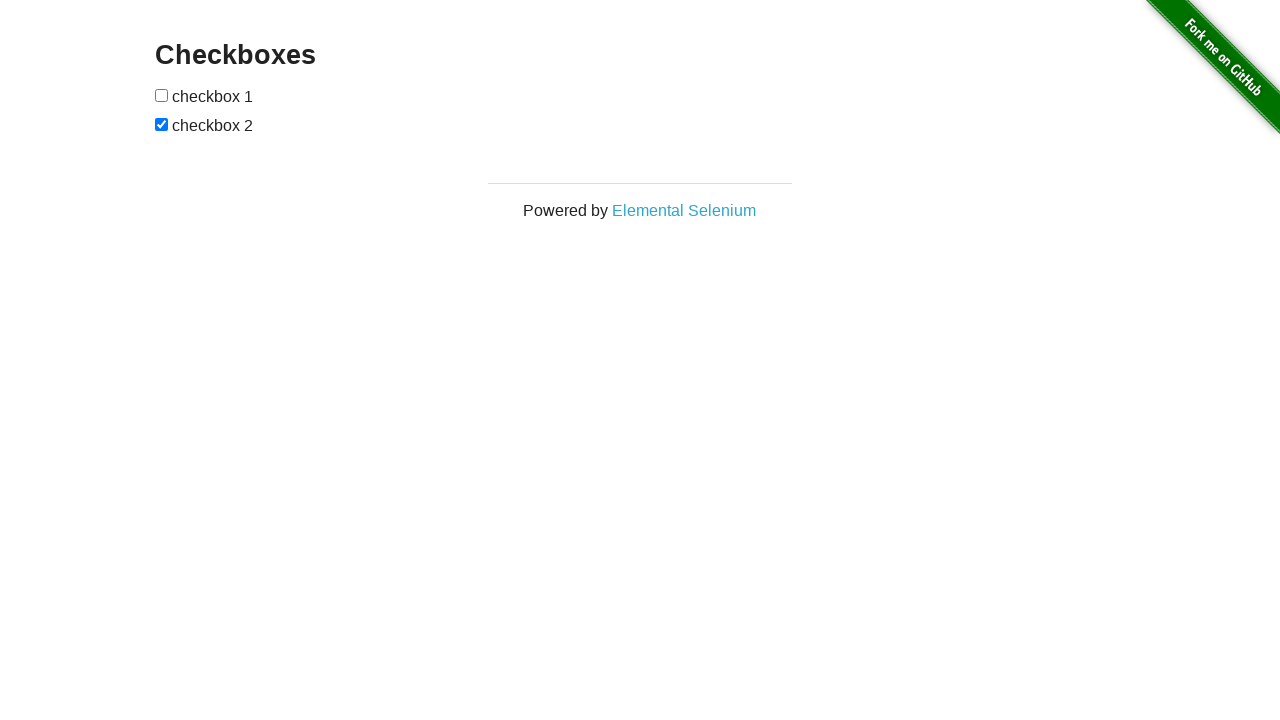

Unchecked the second checkbox at (162, 124) on internal:role=checkbox >> nth=1
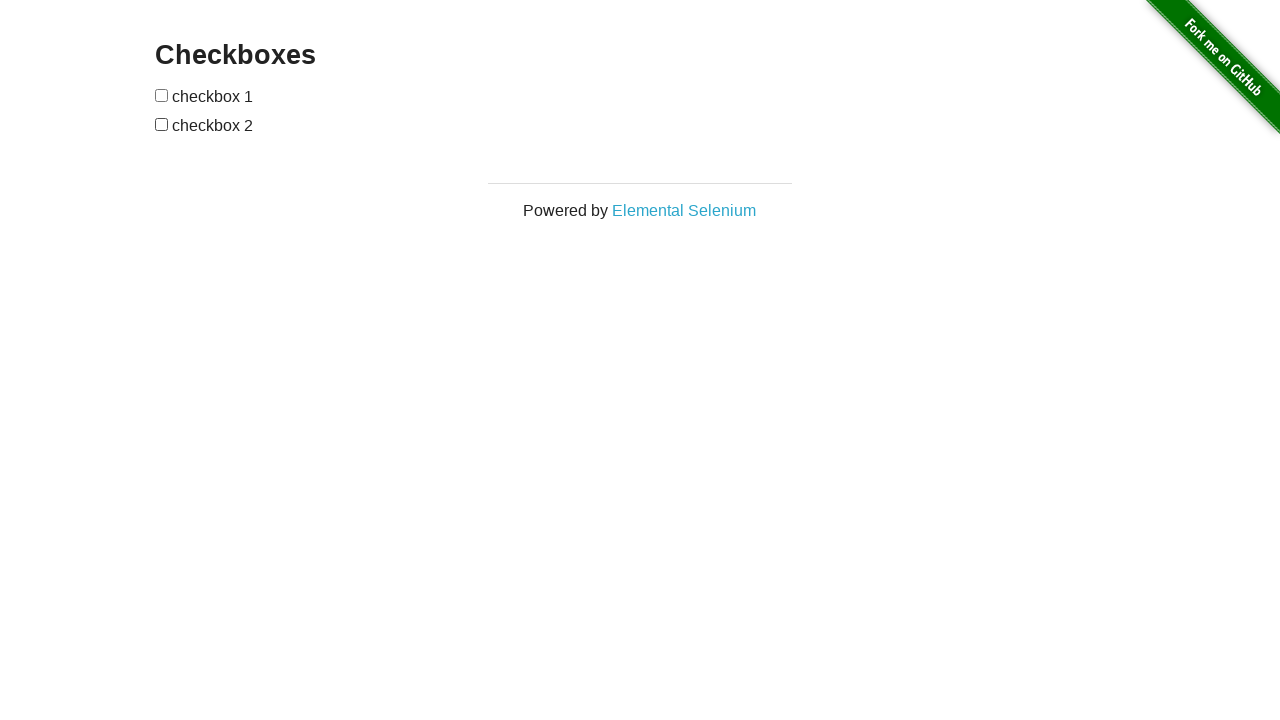

Verified that the second checkbox is not checked
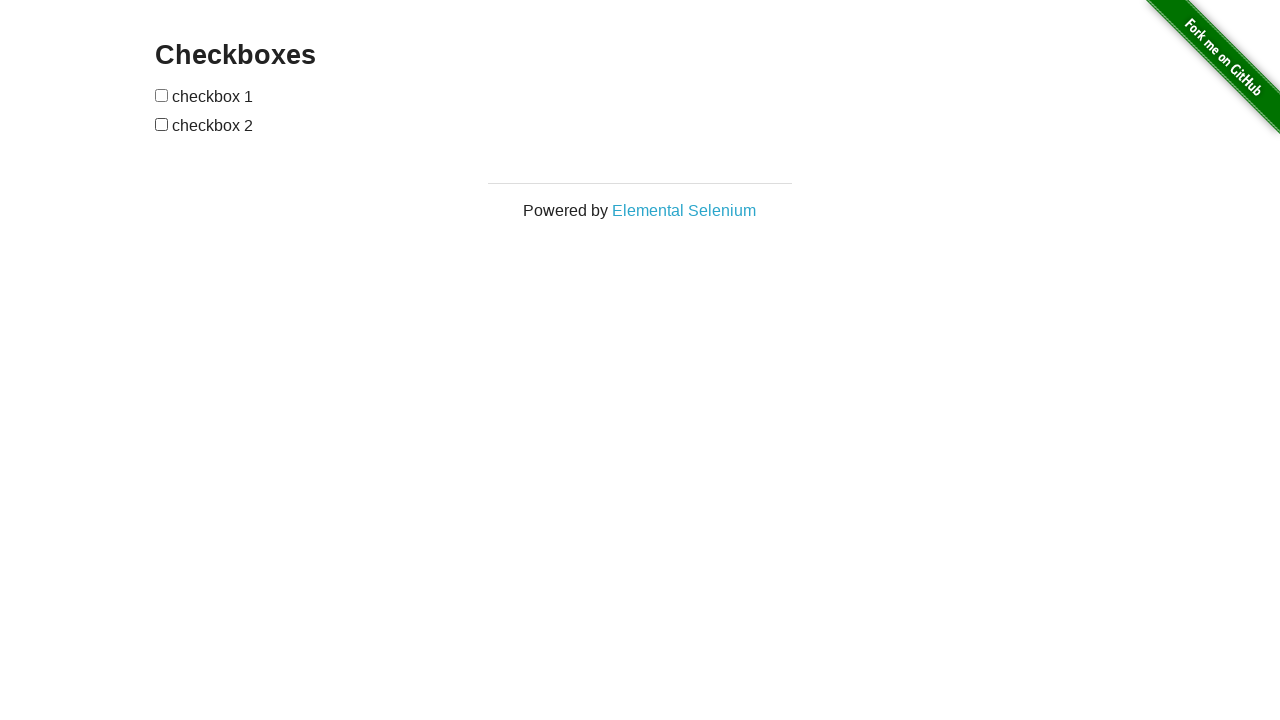

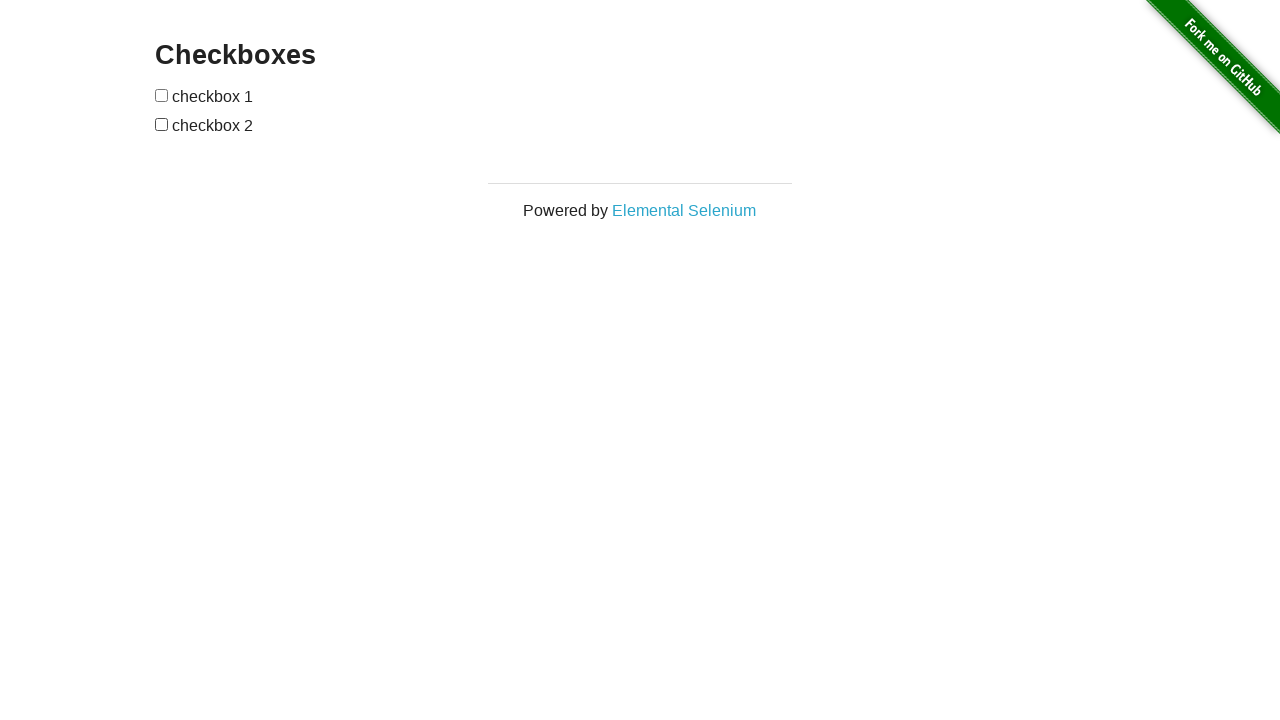